Tests clicking on an element that exists and is visible, then verifies the element's text changes to "Ruby!"

Starting URL: http://watir.com/examples/non_control_elements.html

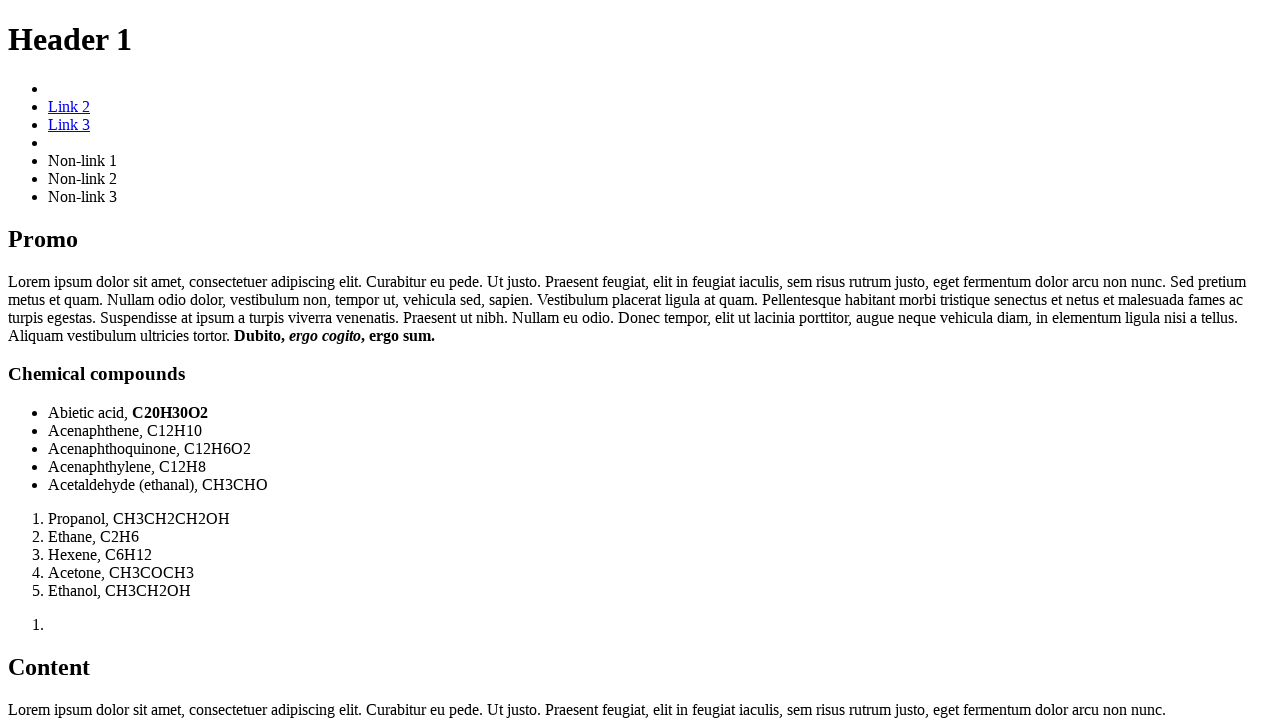

Navigated to non_control_elements.html
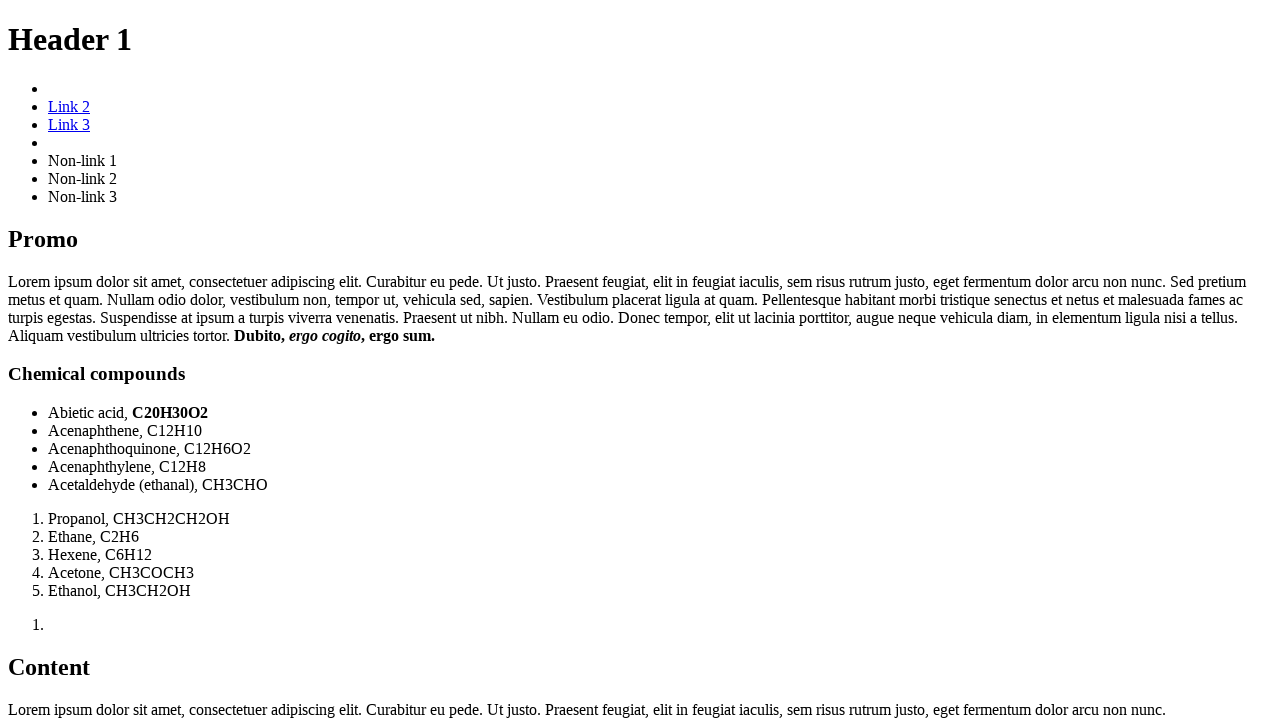

Clicked on #best_language element at (640, 361) on #best_language
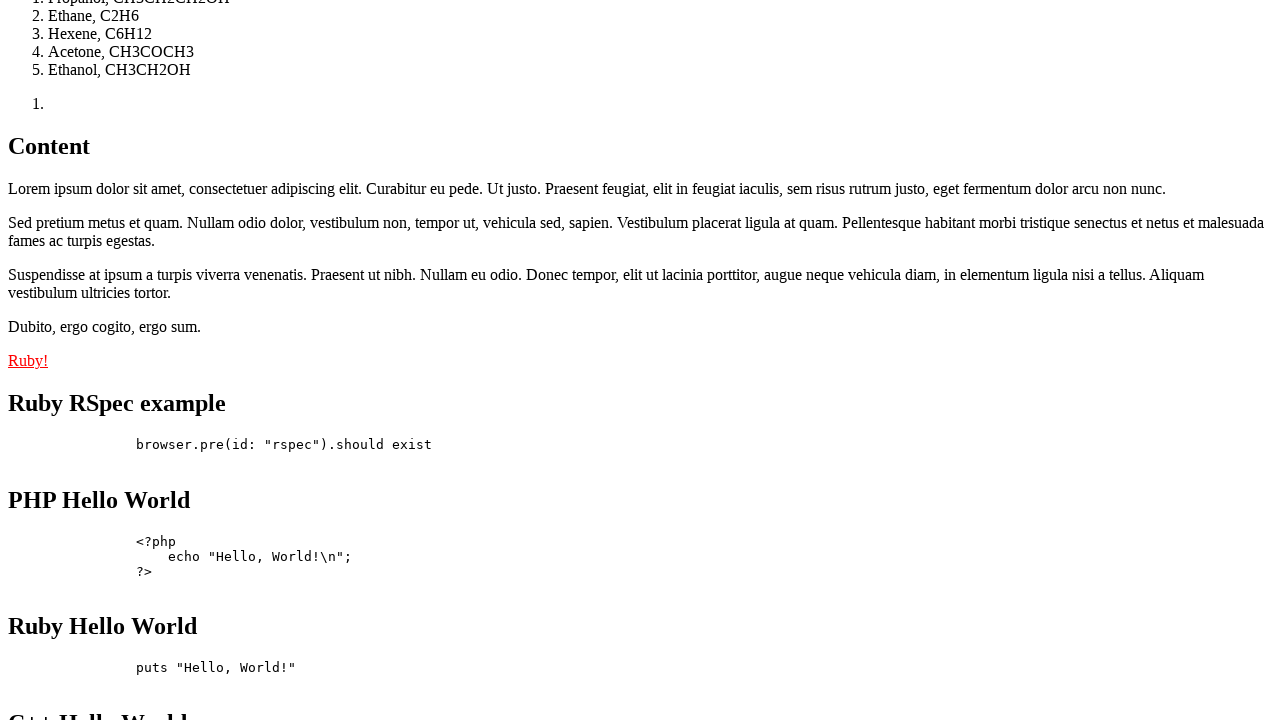

Verified element text changed to 'Ruby!'
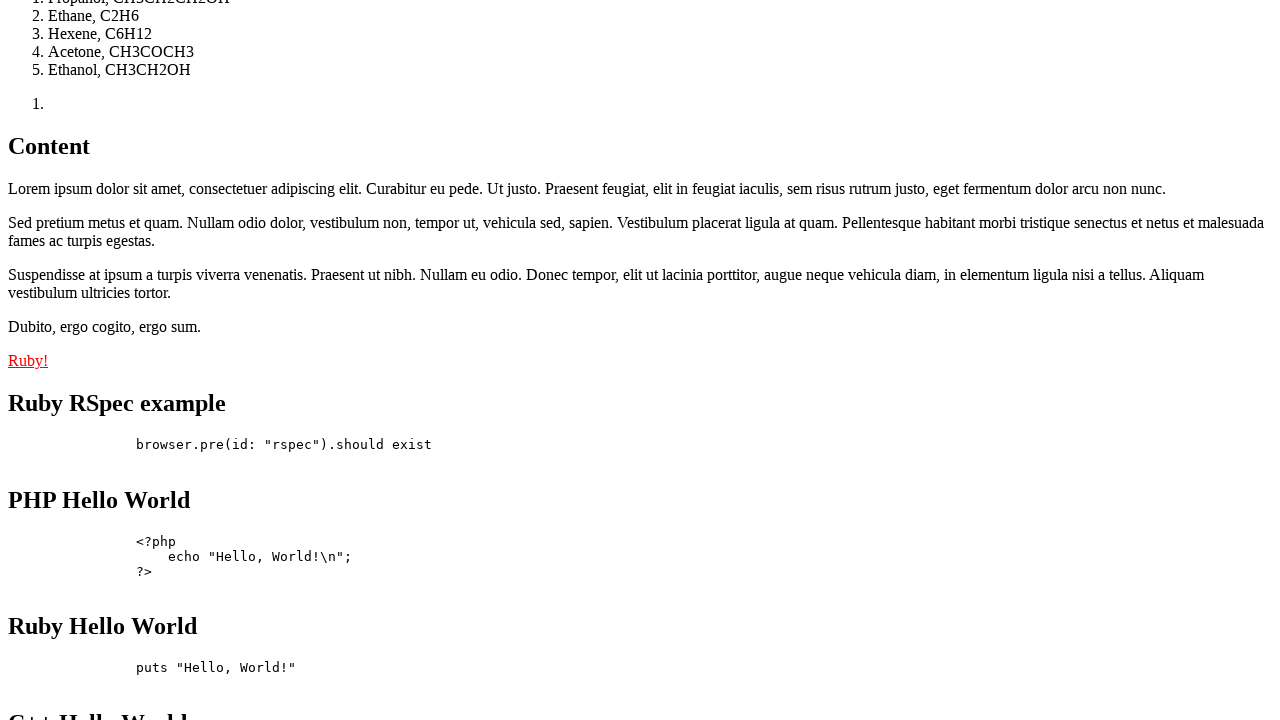

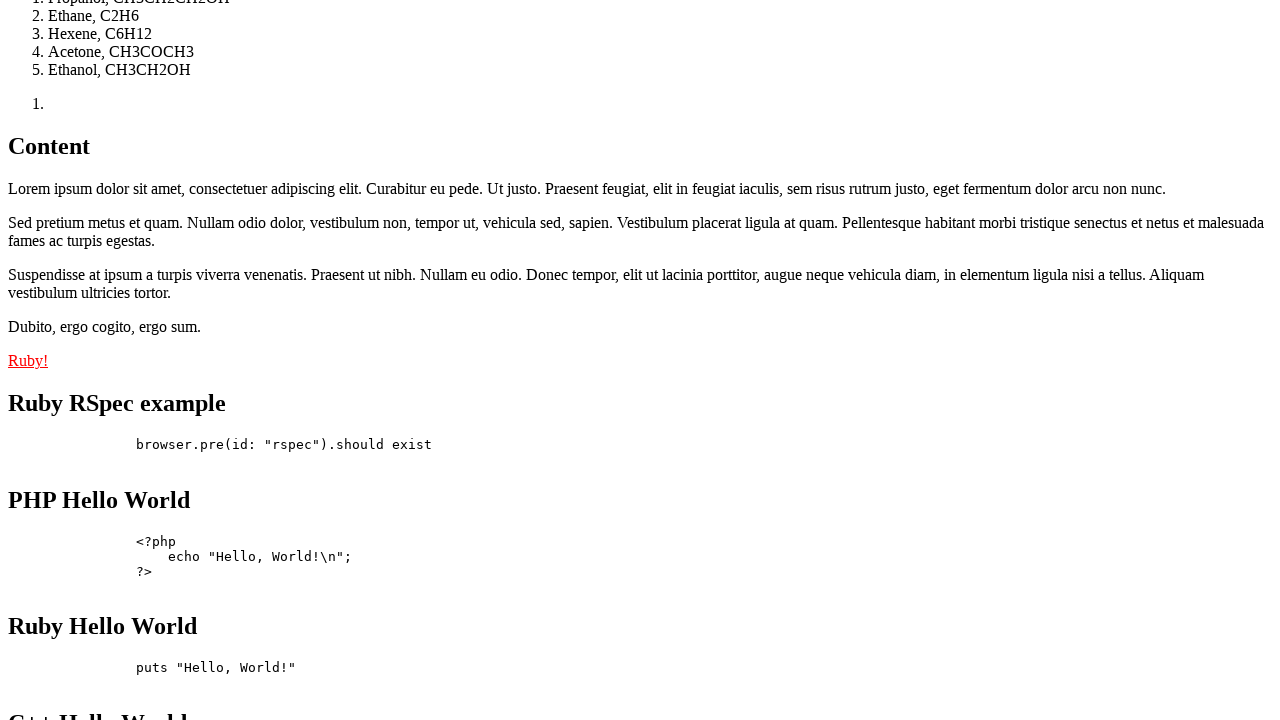